Tests radio button and checkbox selection by clicking on gender radio button and hobby checkboxes

Starting URL: http://demo.automationtesting.in/Register.html

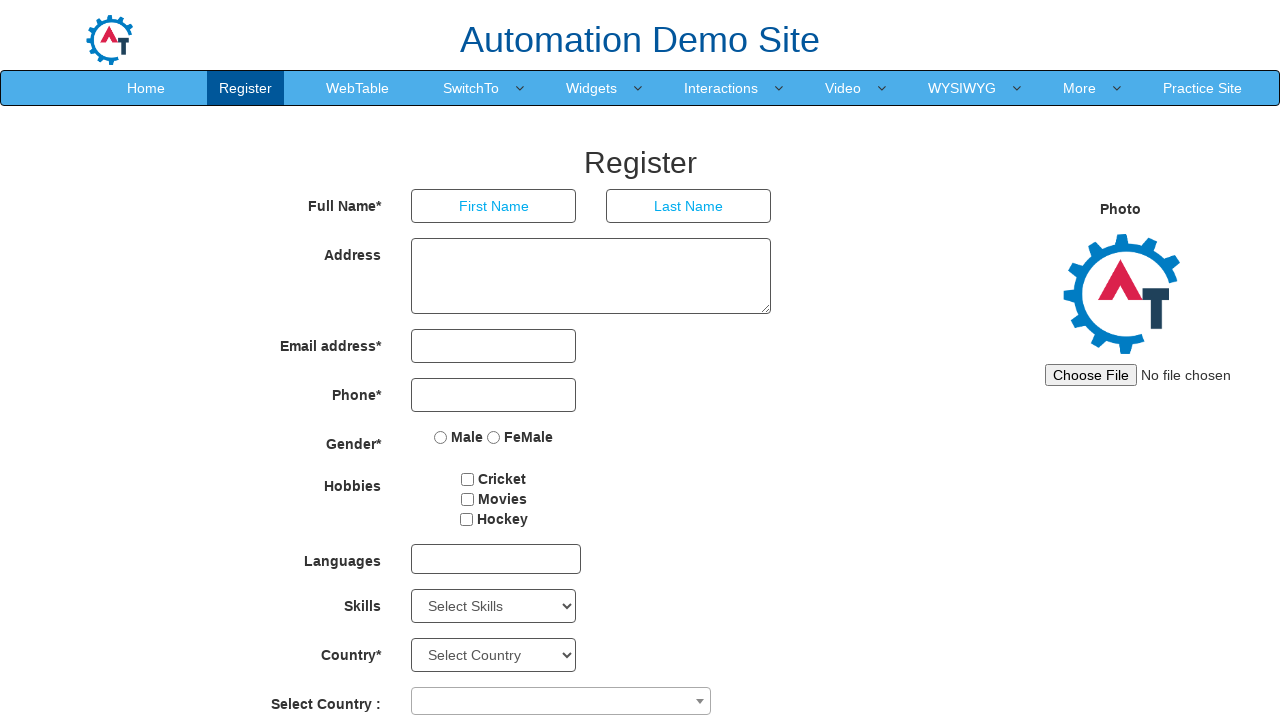

Clicked Female radio button at (494, 437) on input[value='FeMale']
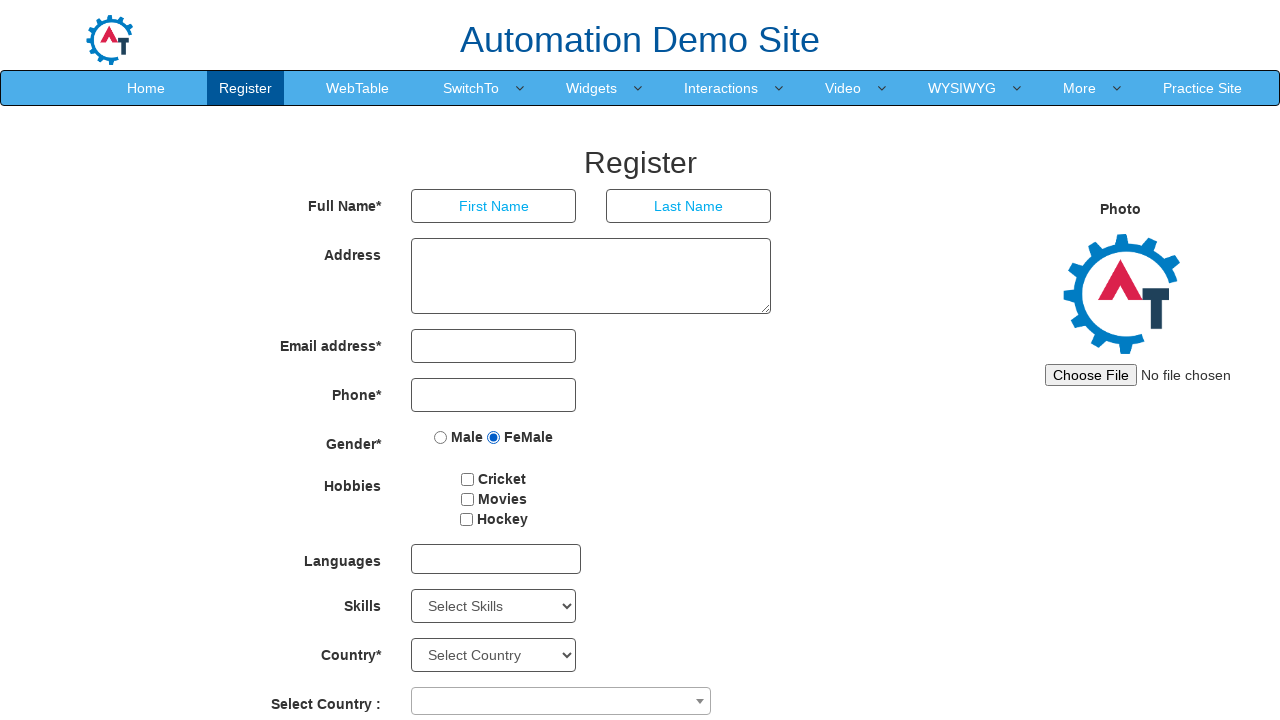

Clicked Cricket checkbox at (468, 479) on #checkbox1
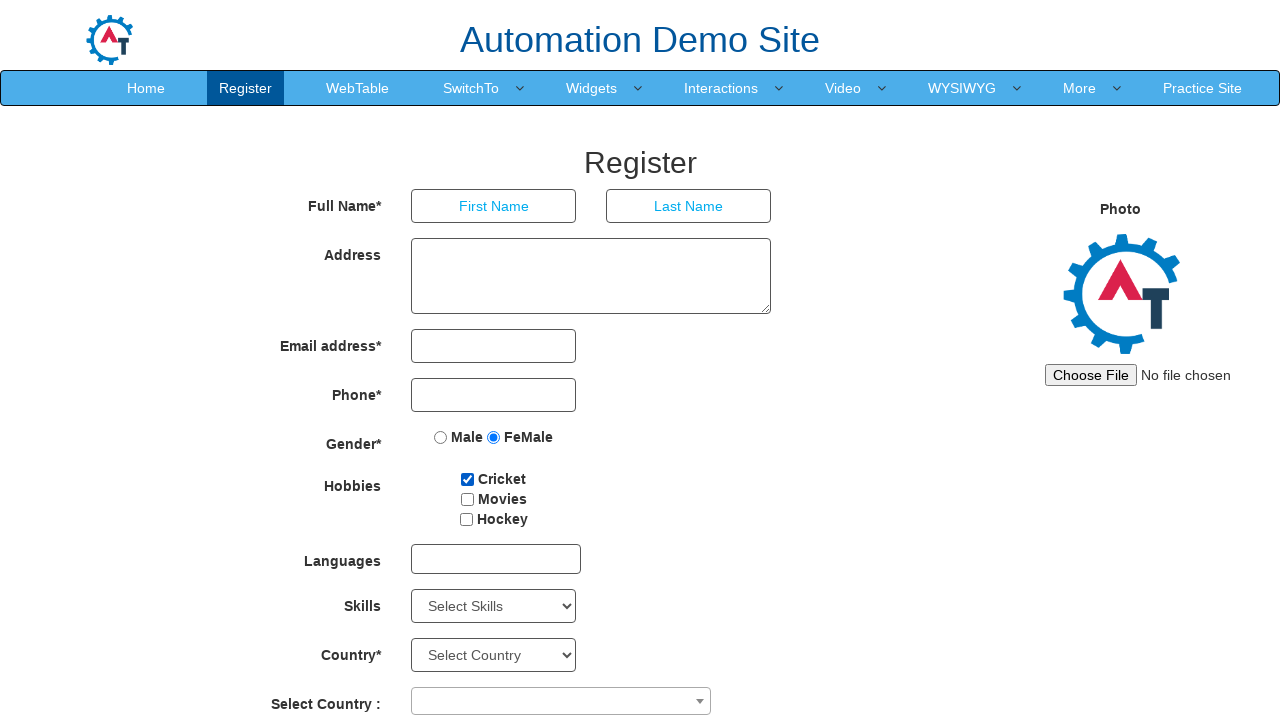

Clicked Hockey checkbox at (466, 519) on #checkbox3
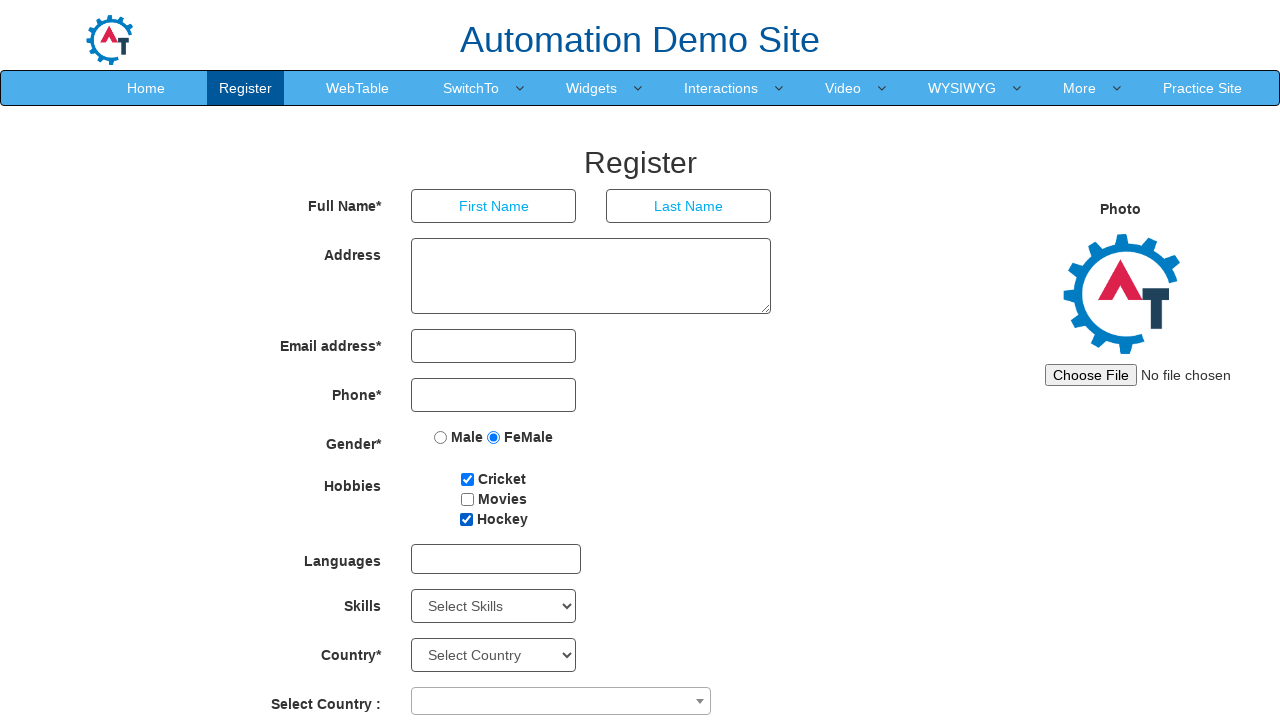

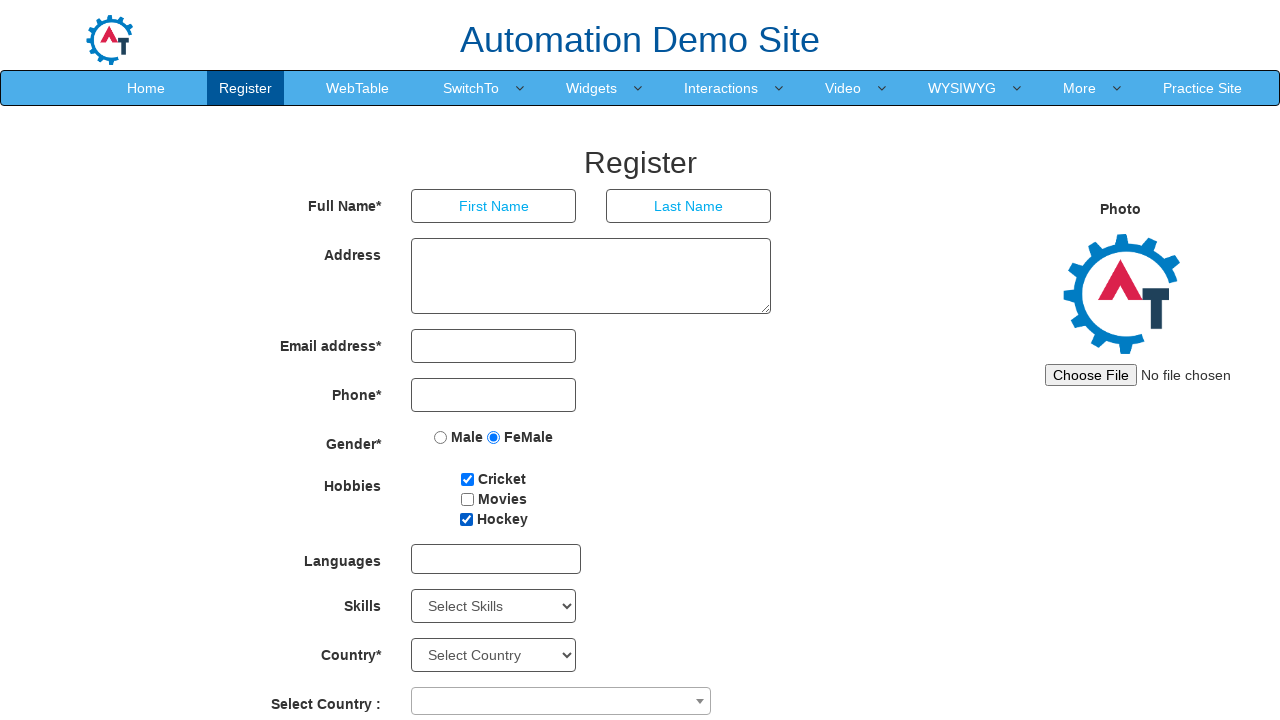